Navigates to energy data website, sets date range filters for energy price data from 11 days ago to yesterday, refreshes the data view, and exports the filtered results

Starting URL: http://www.energyonline.com/Data/GenericData.aspx?DataId=25&PJM___Day-Ahead_Price_For_Hubs

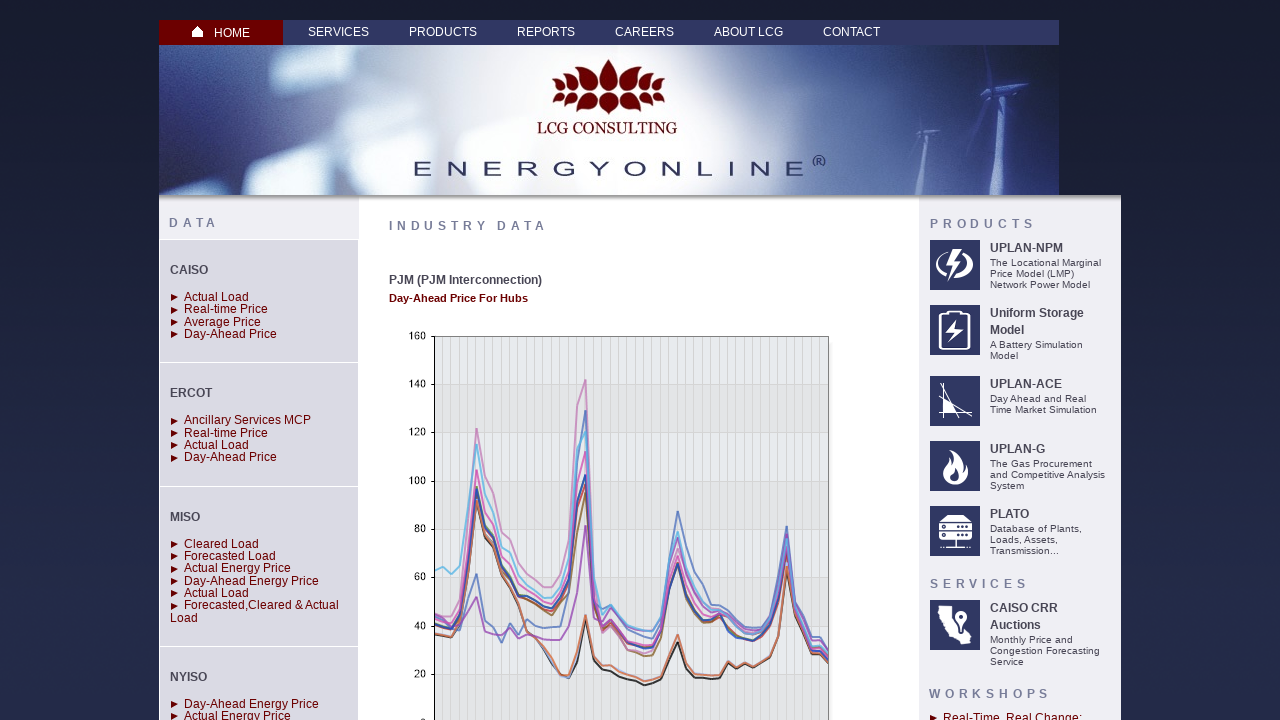

Clicked start date picker field at (532, 360) on #ctl00_middleContent_startDatePicker
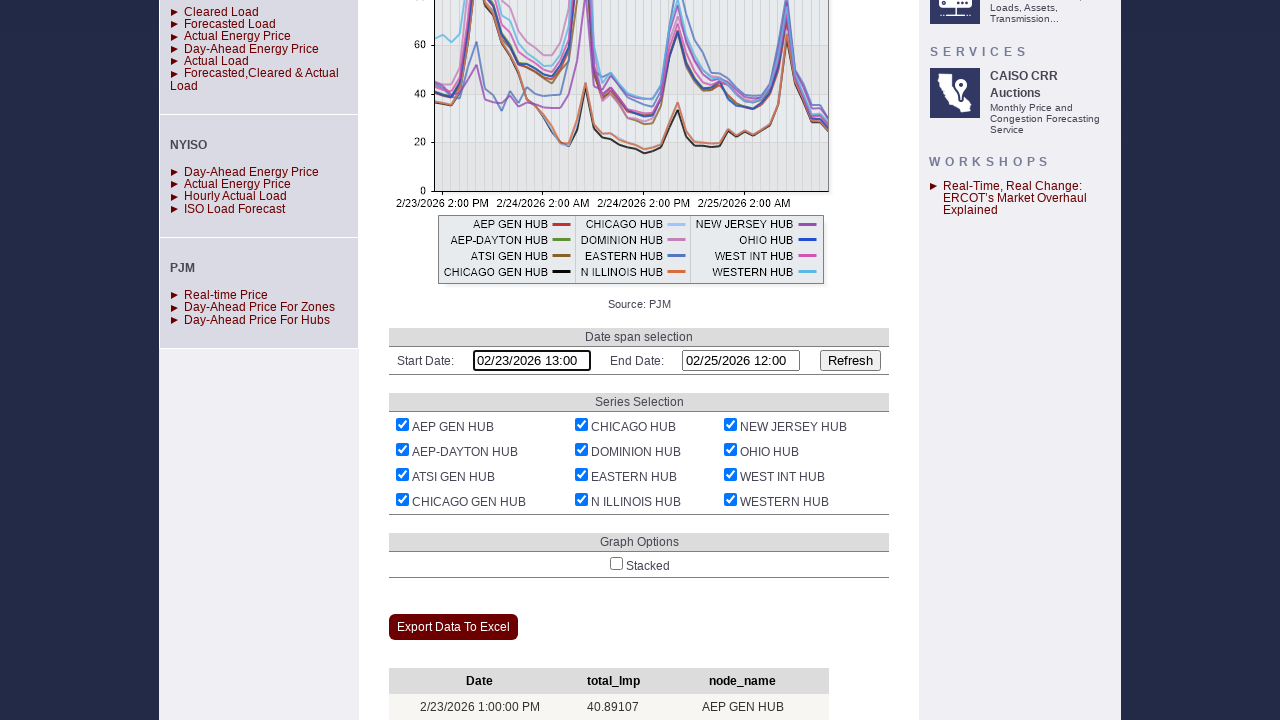

Selected all text in start date field on #ctl00_middleContent_startDatePicker
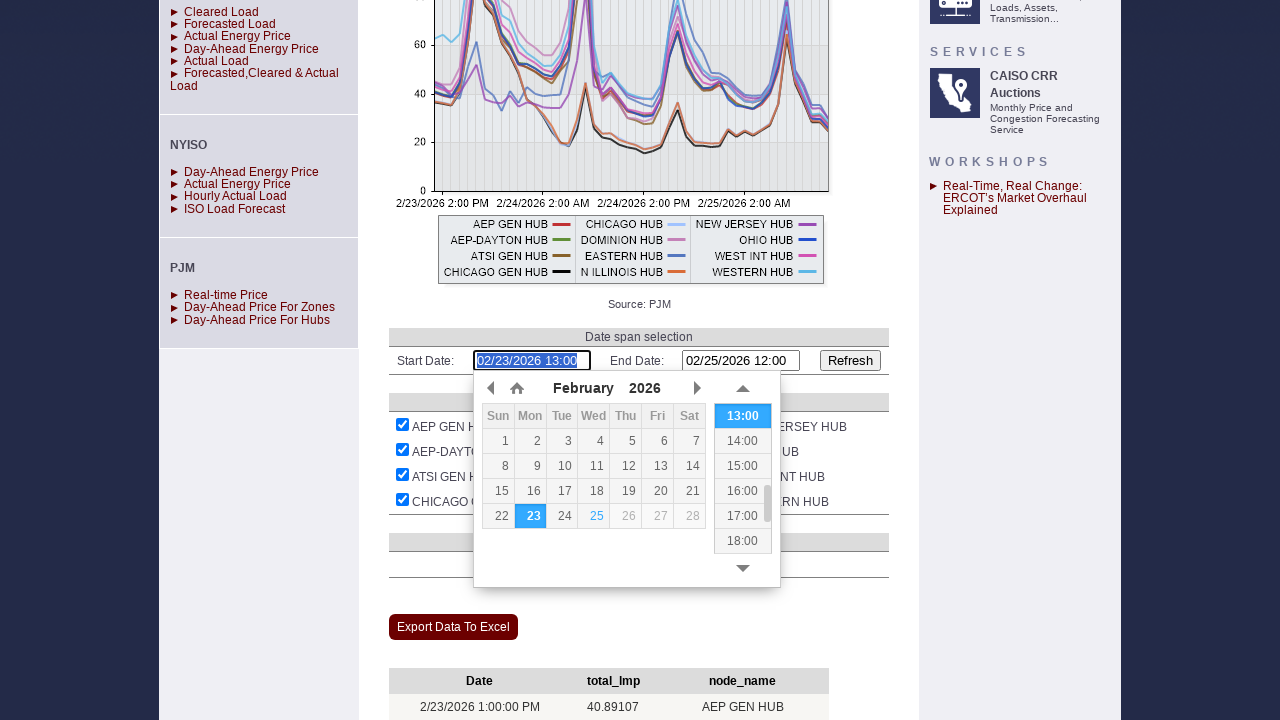

Deleted existing start date content on #ctl00_middleContent_startDatePicker
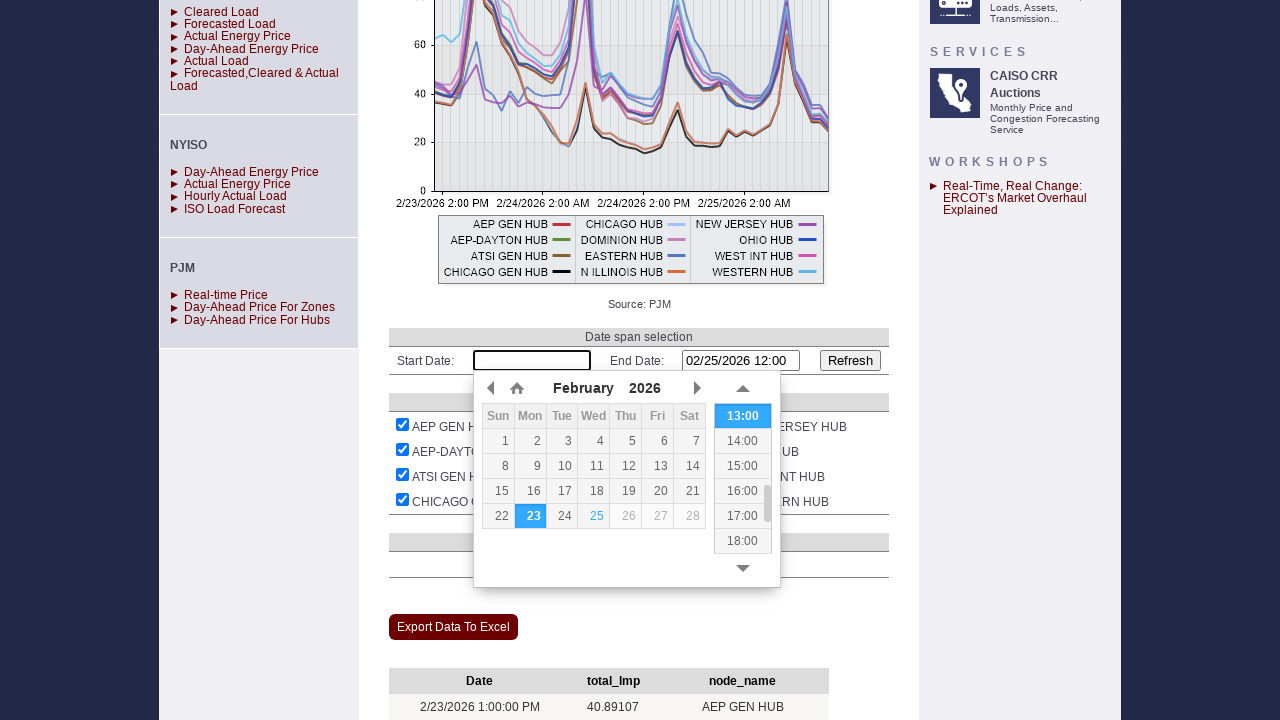

Filled start date with 02/14/2026 00:00 (11 days ago) on #ctl00_middleContent_startDatePicker
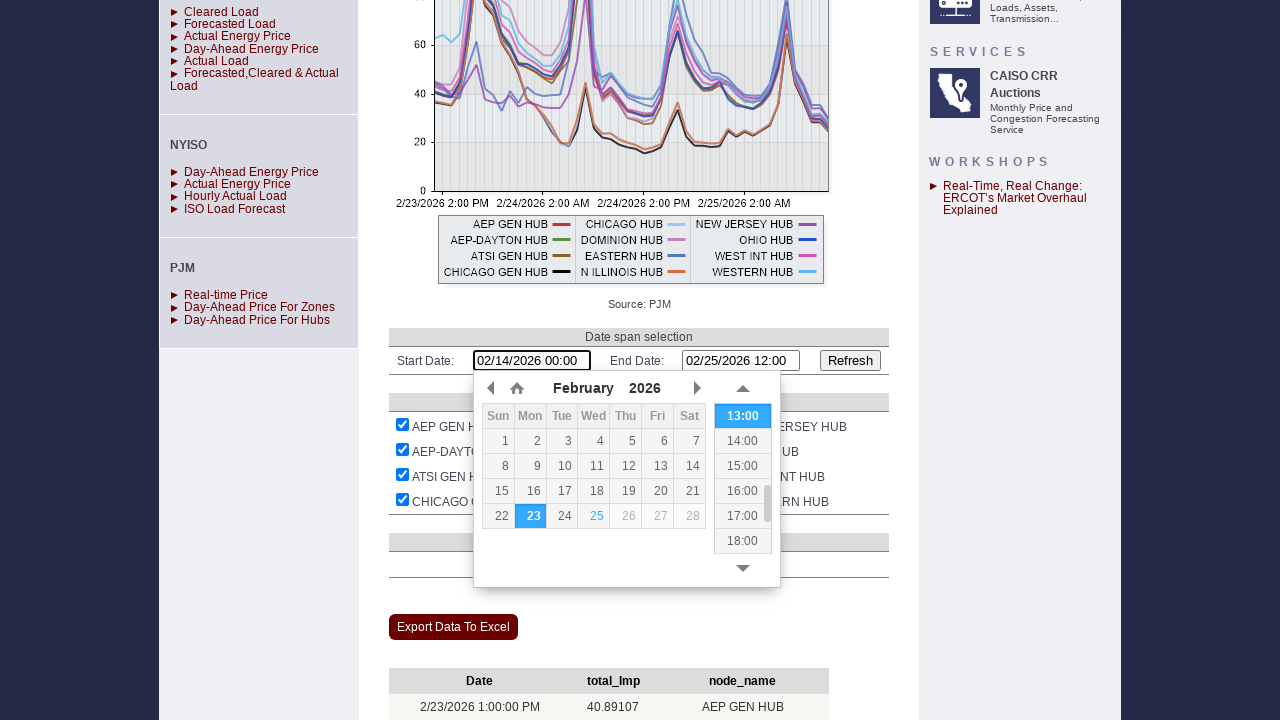

Pressed Enter to confirm start date on #ctl00_middleContent_startDatePicker
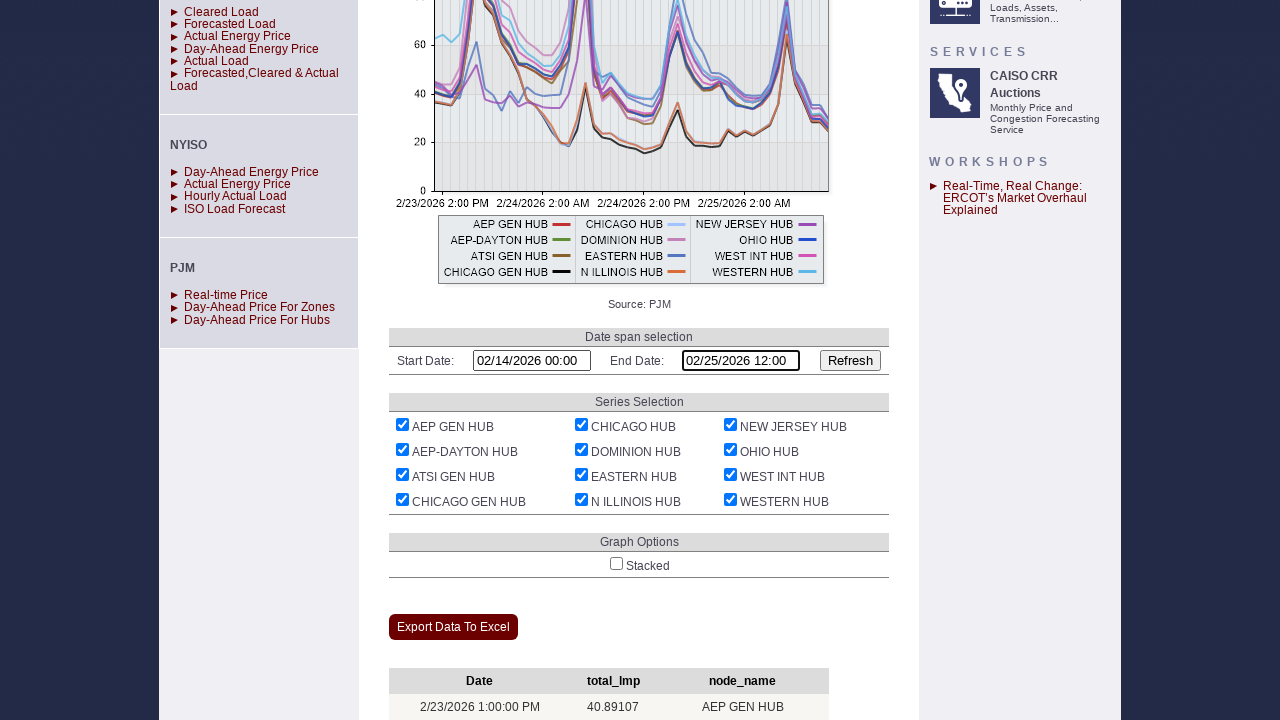

Clicked end date picker field at (741, 360) on #ctl00_middleContent_endDatePicker
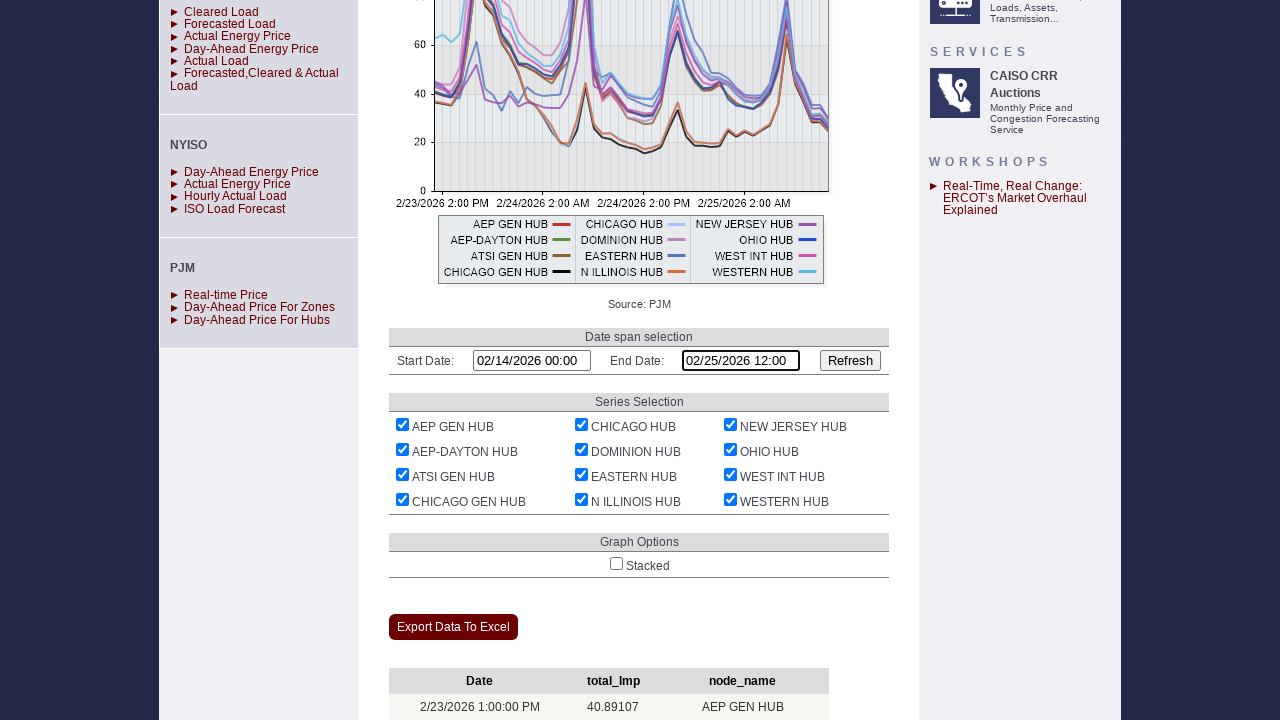

Selected all text in end date field on #ctl00_middleContent_endDatePicker
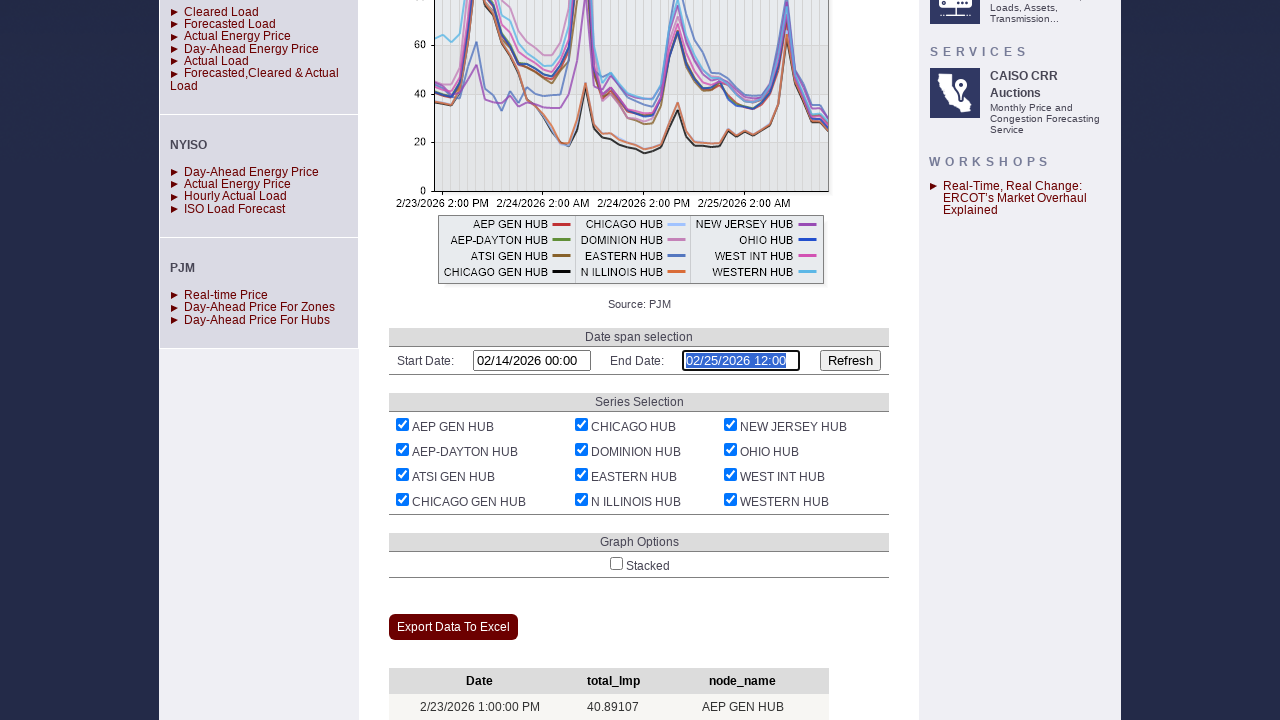

Deleted existing end date content on #ctl00_middleContent_endDatePicker
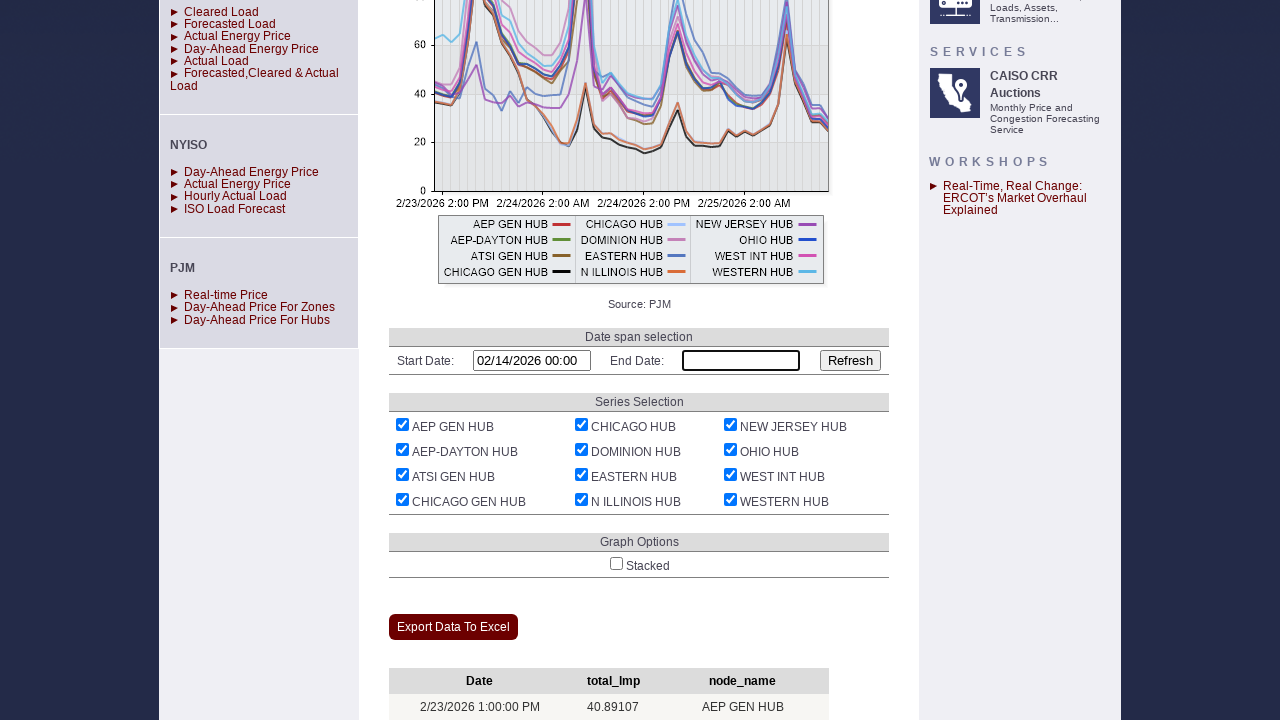

Filled end date with 02/24/2026 23:00 (yesterday) on #ctl00_middleContent_endDatePicker
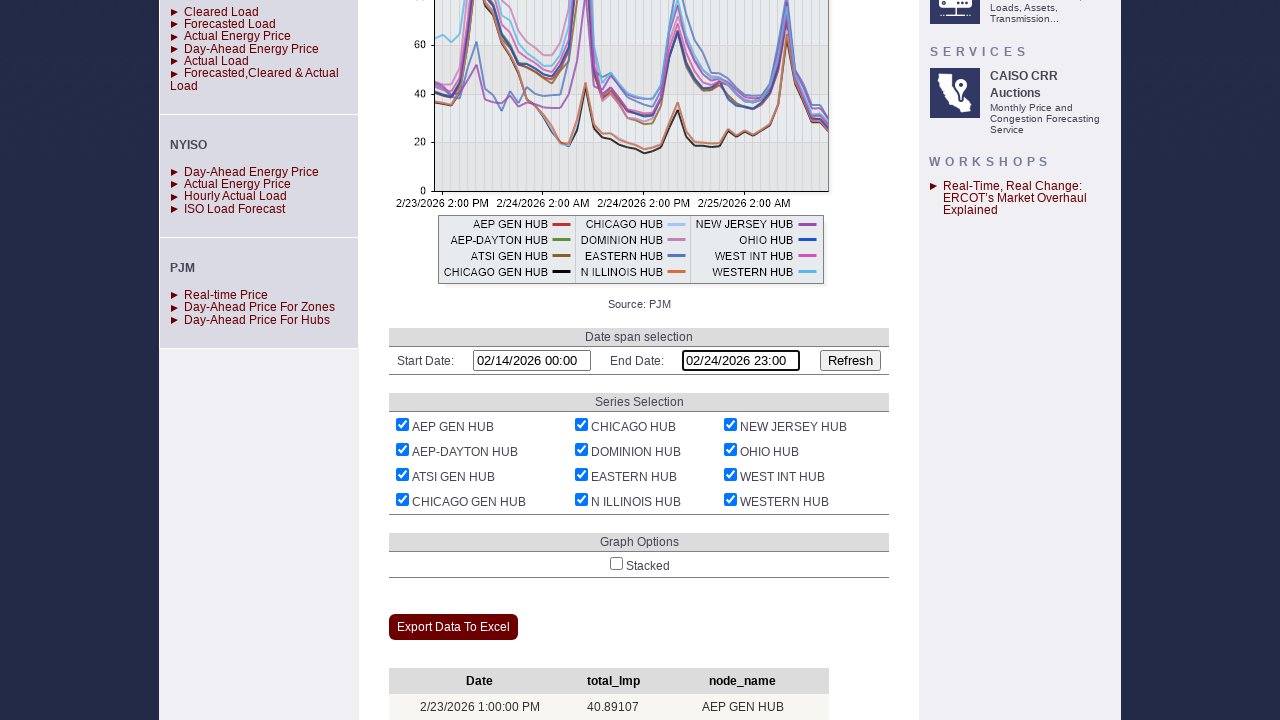

Pressed Enter to confirm end date on #ctl00_middleContent_endDatePicker
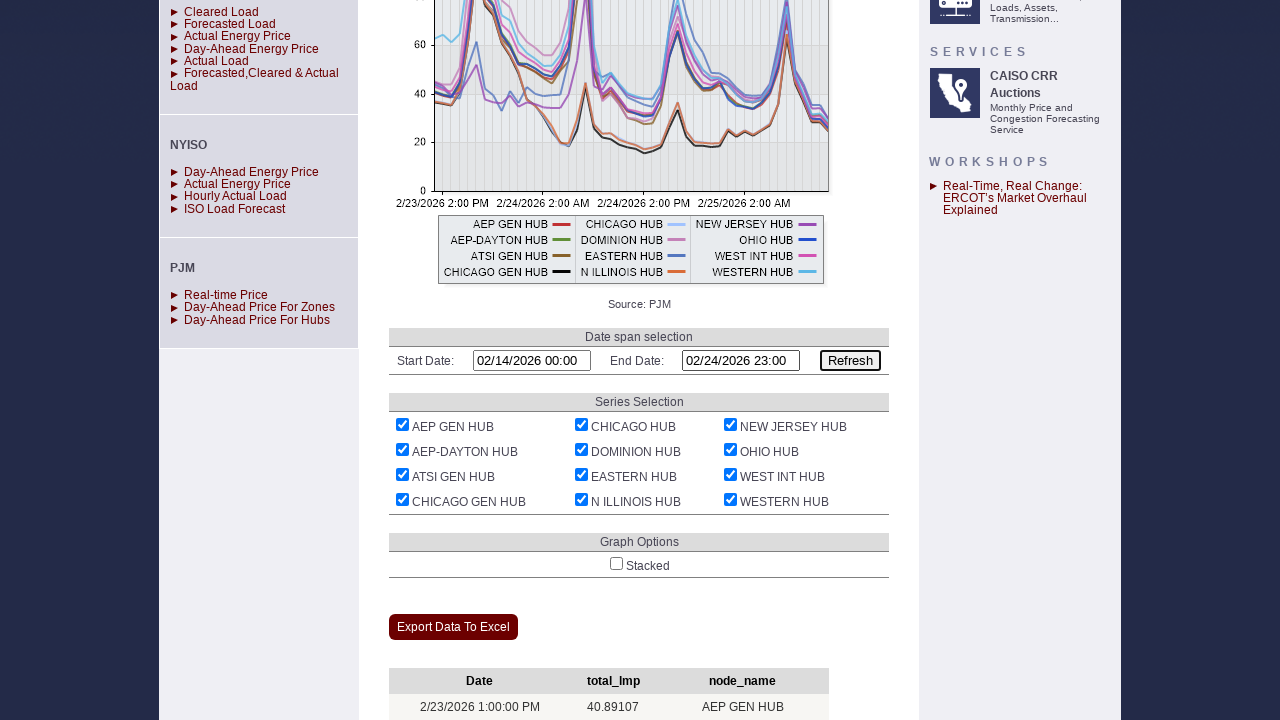

Clicked refresh button to update data view at (850, 360) on #ctl00_middleContent_btnRefresh
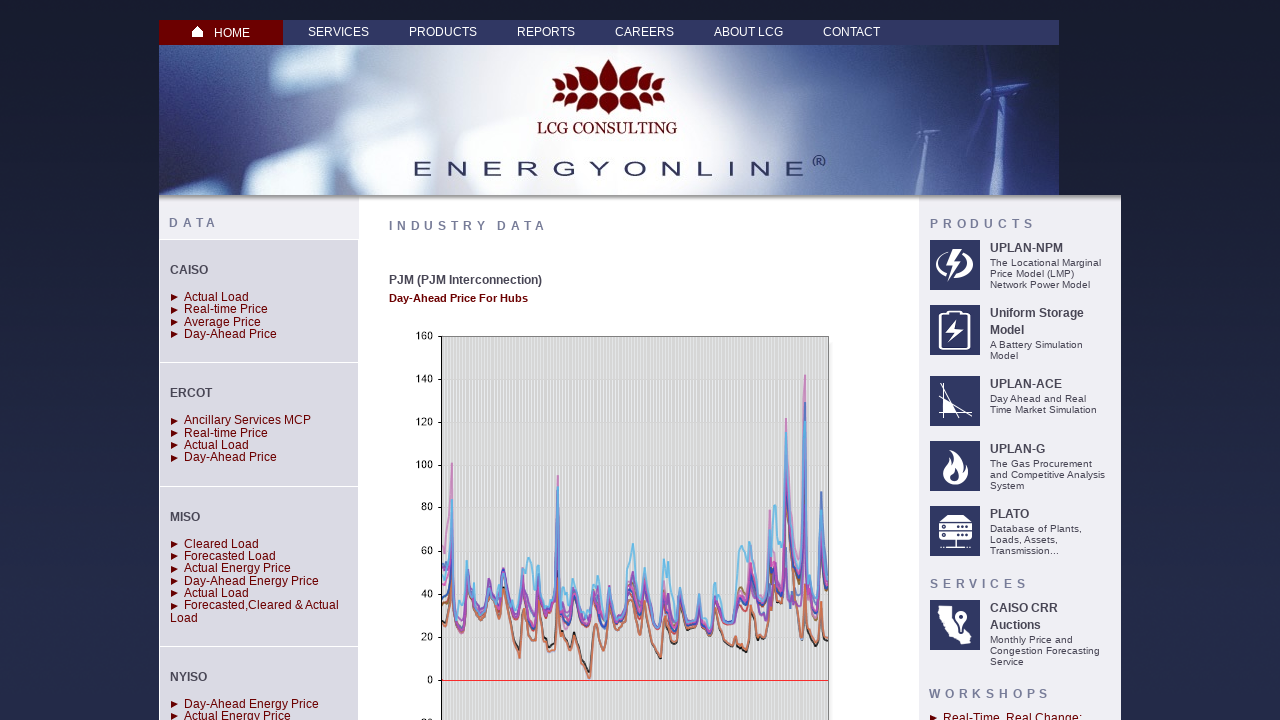

Waited 2 seconds for data to load
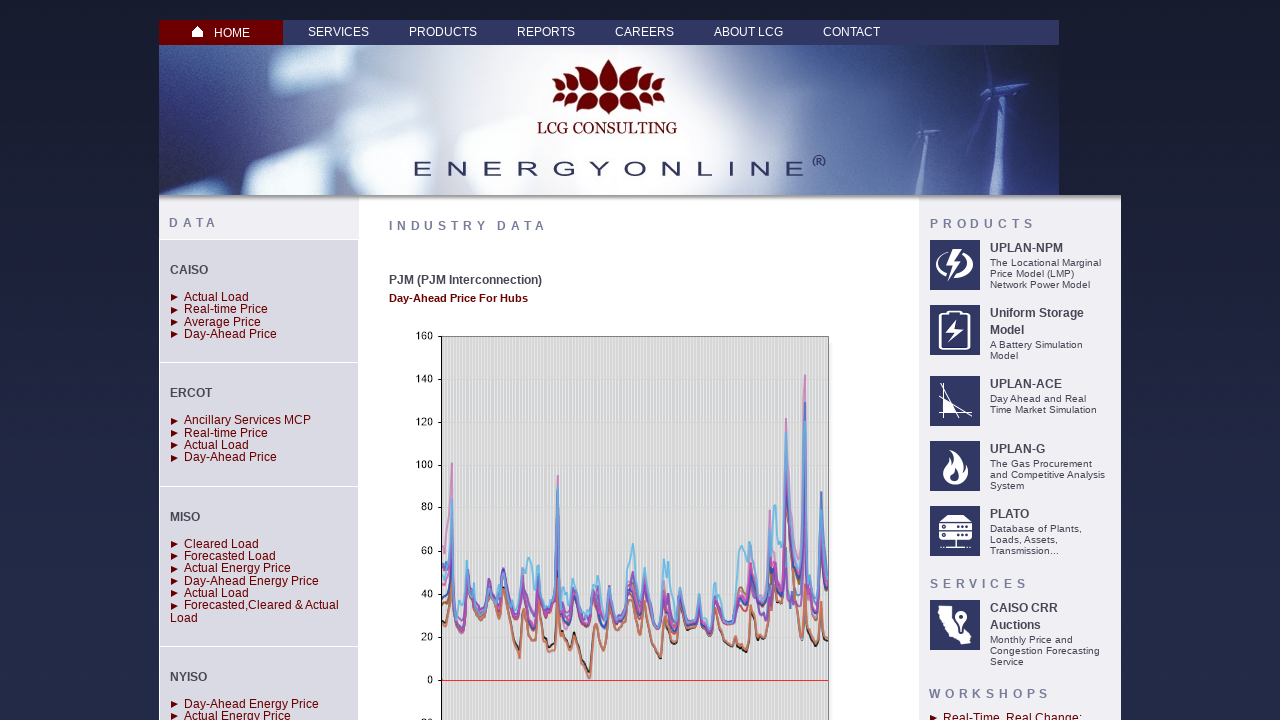

Clicked export button to download filtered energy price data at (454, 360) on #ctl00_middleContent_LinkButton1
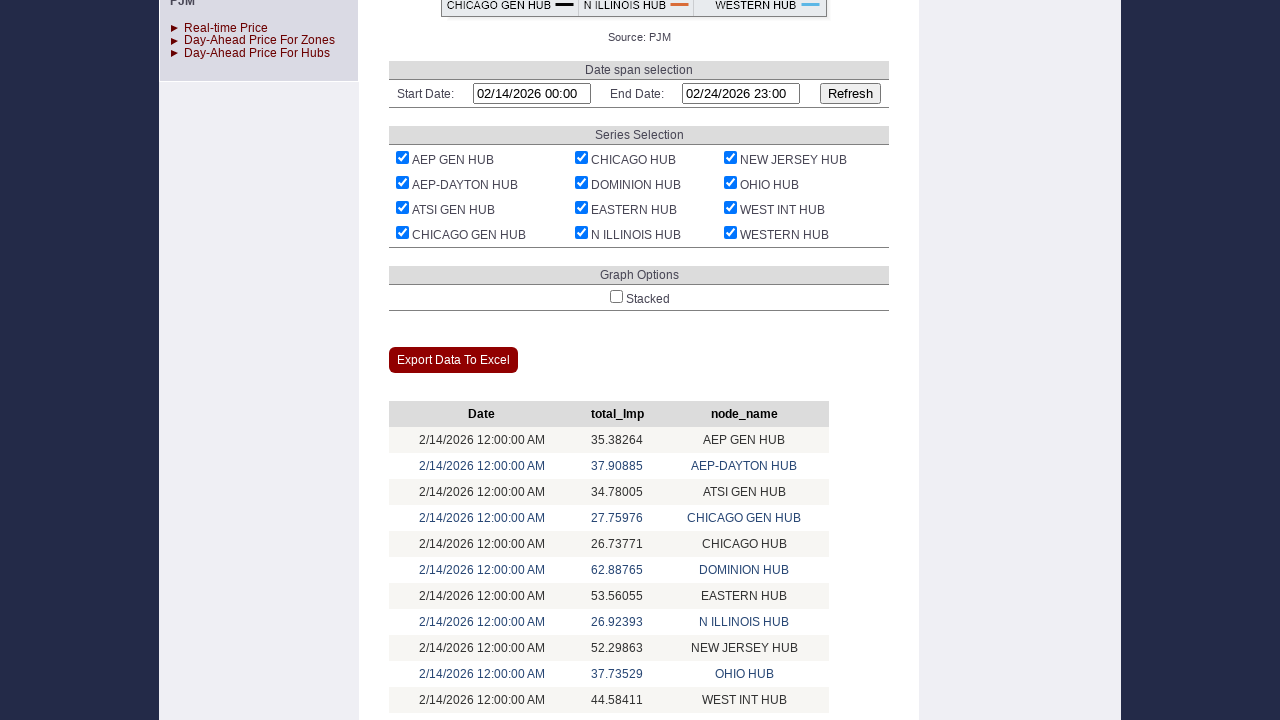

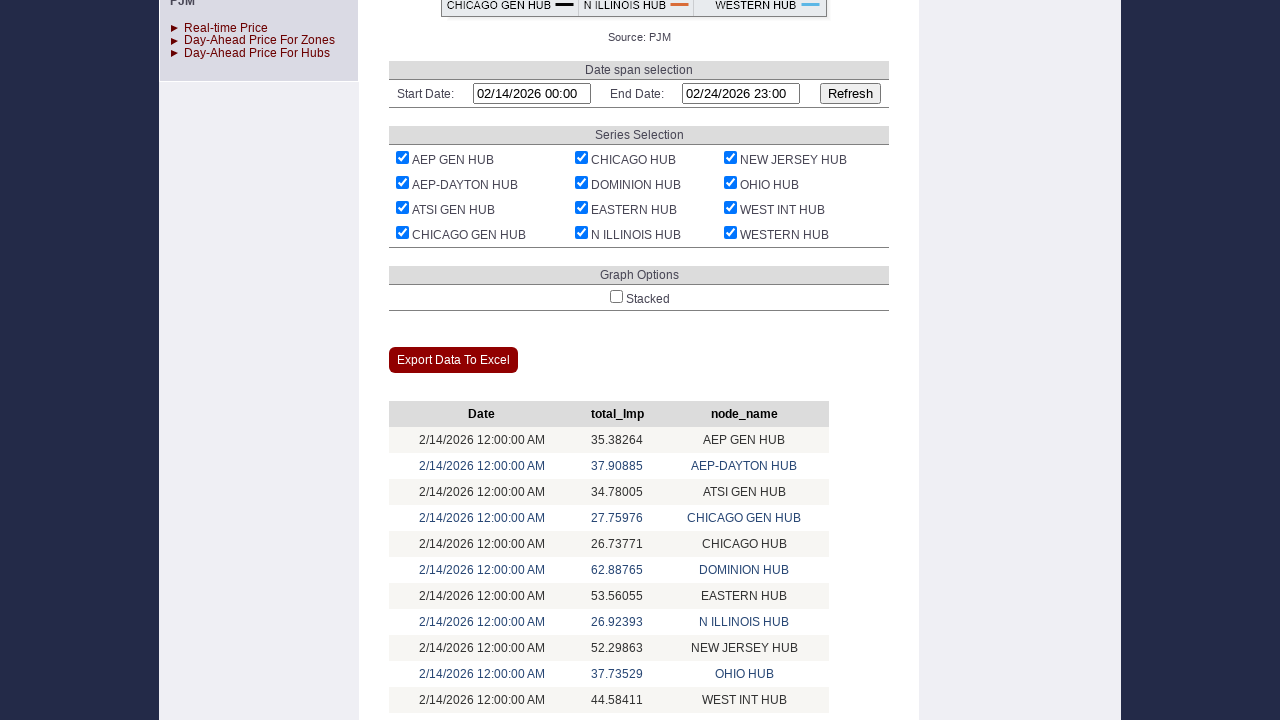